Navigates to Large & Deep DOM page

Starting URL: https://the-internet.herokuapp.com/

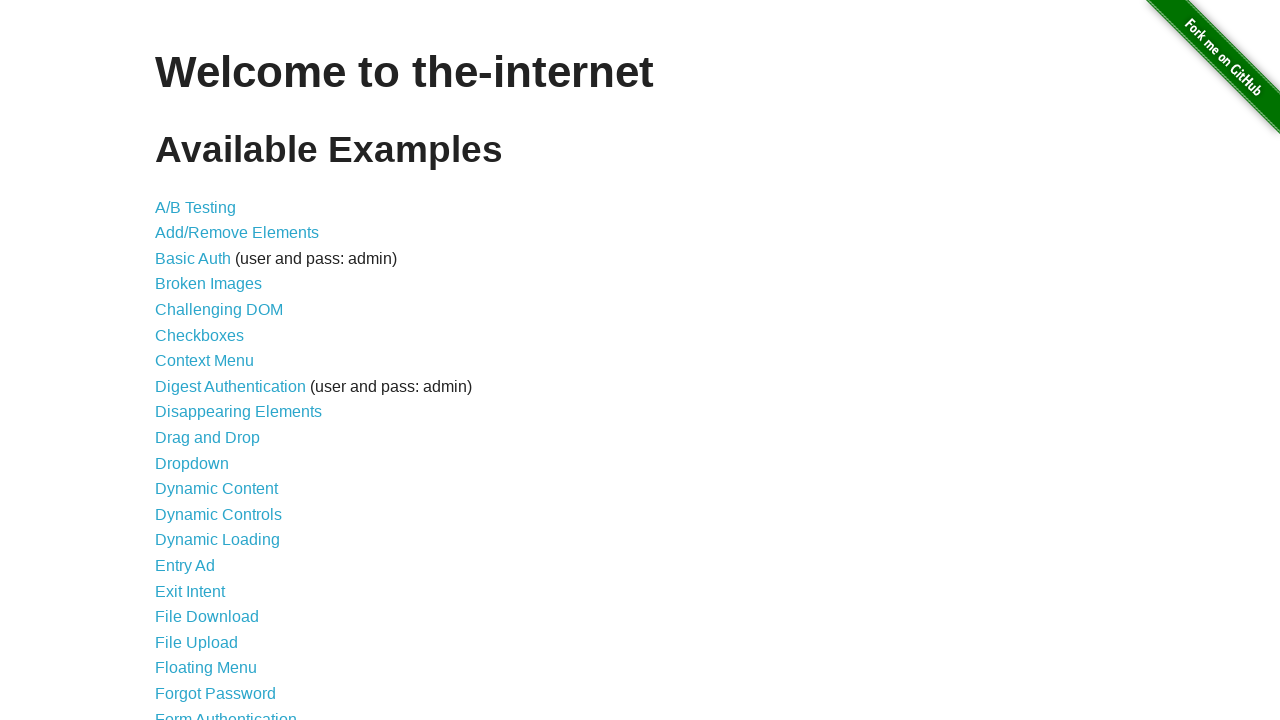

Clicked on Large & Deep DOM link at (225, 361) on text=Large & Deep DOM
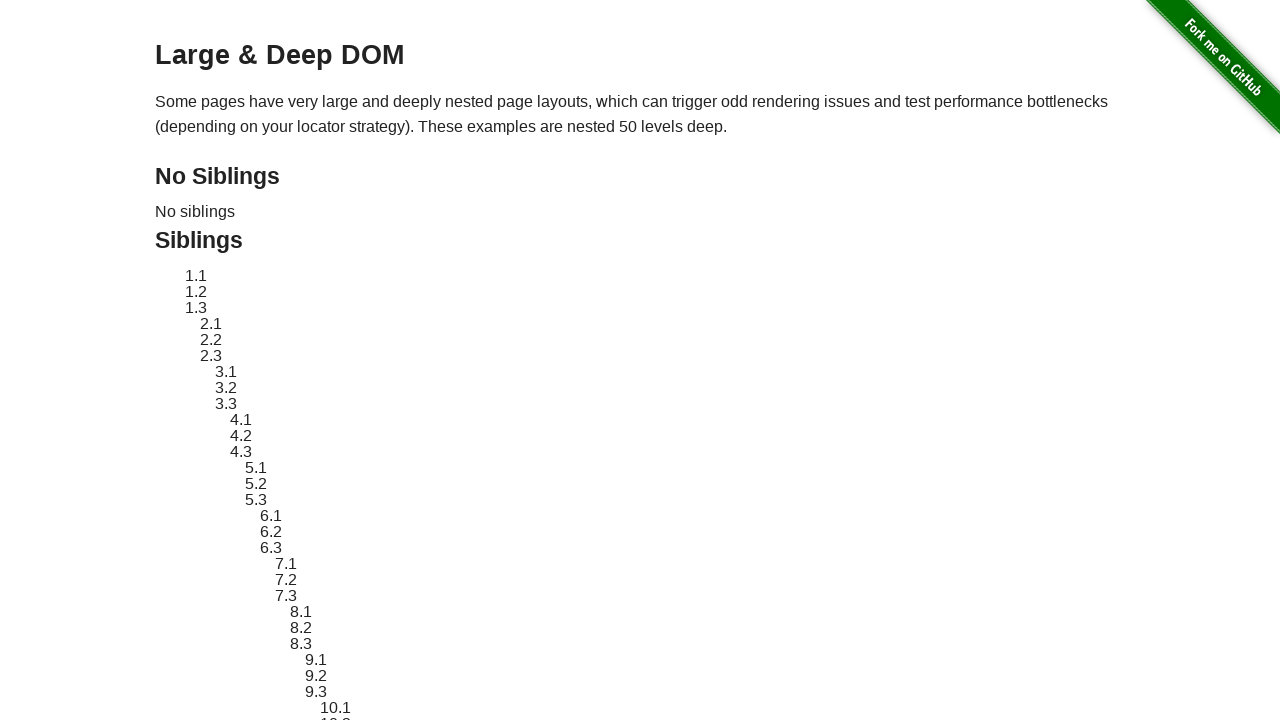

Large & Deep DOM page loaded with networkidle state
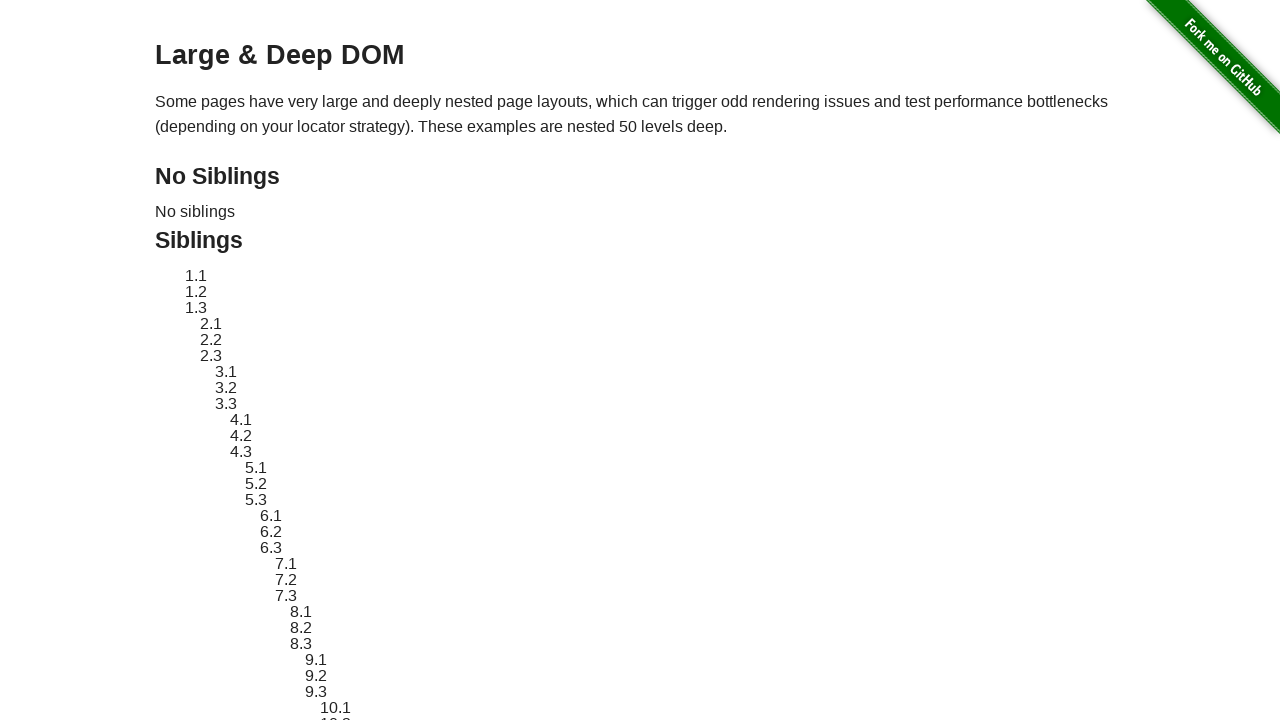

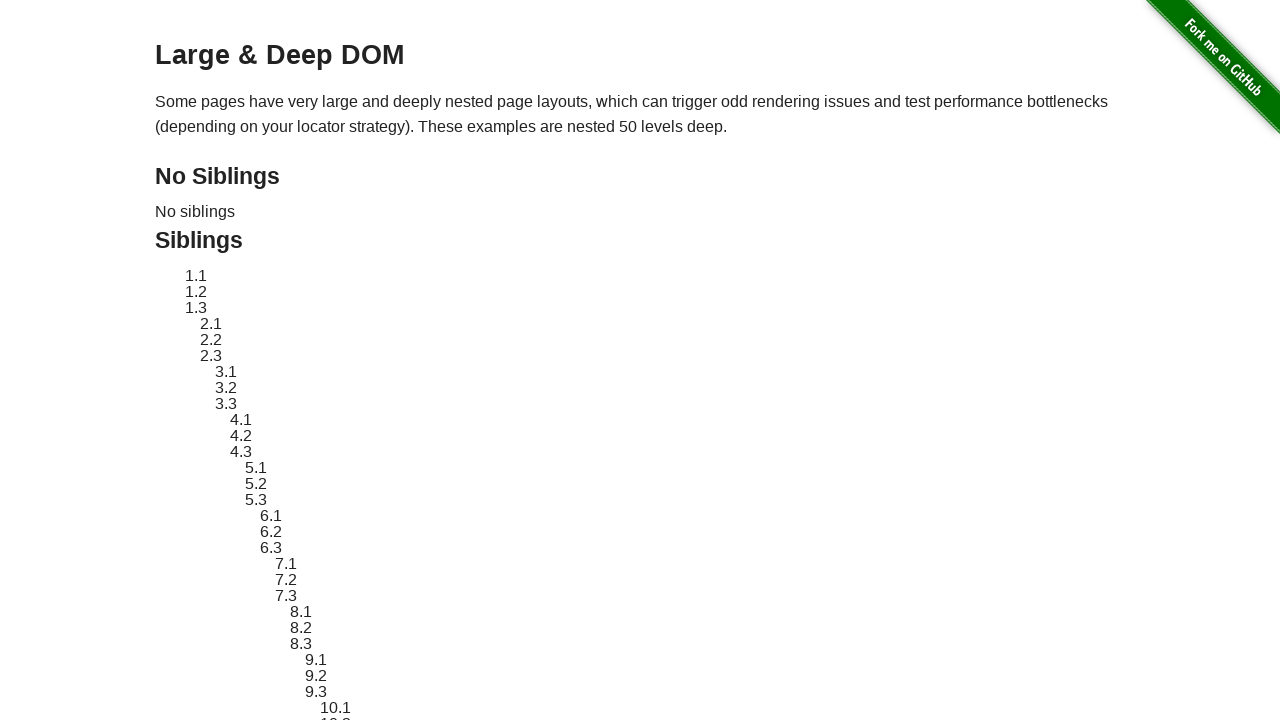